Demonstrates XPath navigation techniques on a practice automation page by locating elements using sibling and parent traversal, and verifying their text content is accessible.

Starting URL: https://rahulshettyacademy.com/AutomationPractice/

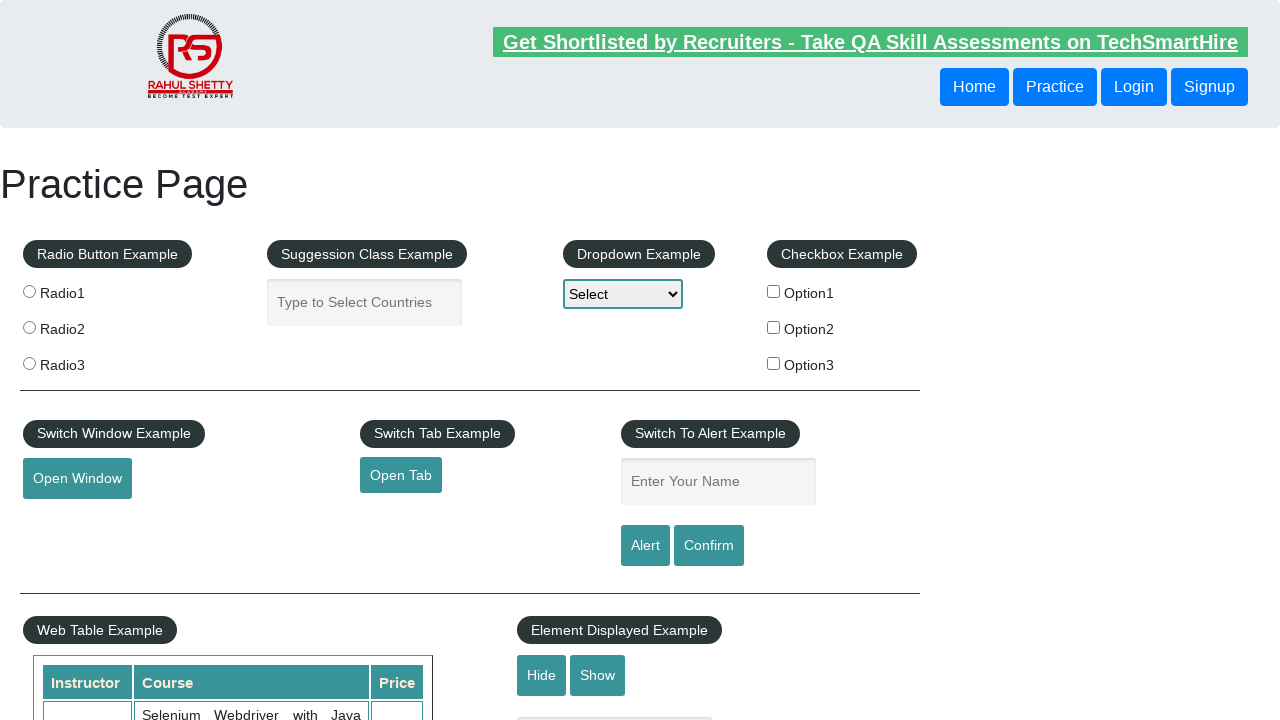

Navigated to Rahul Shetty Academy automation practice page
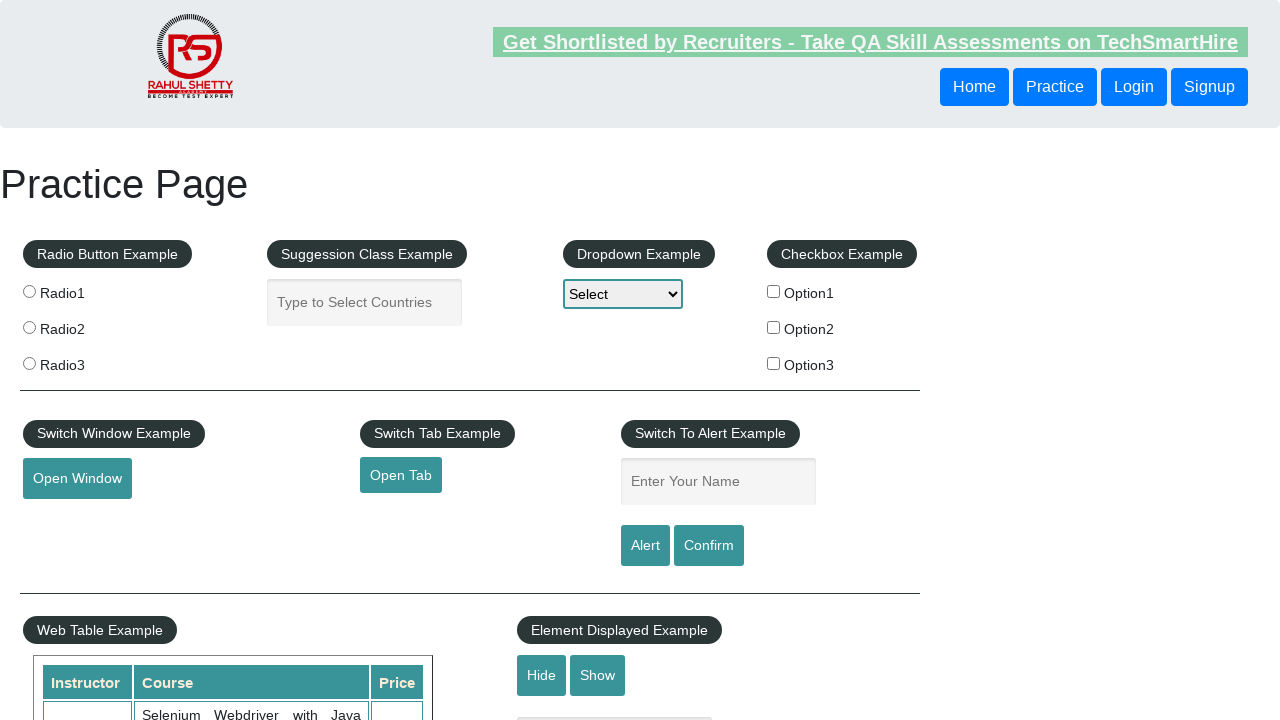

Located sibling button using XPath following-sibling traversal
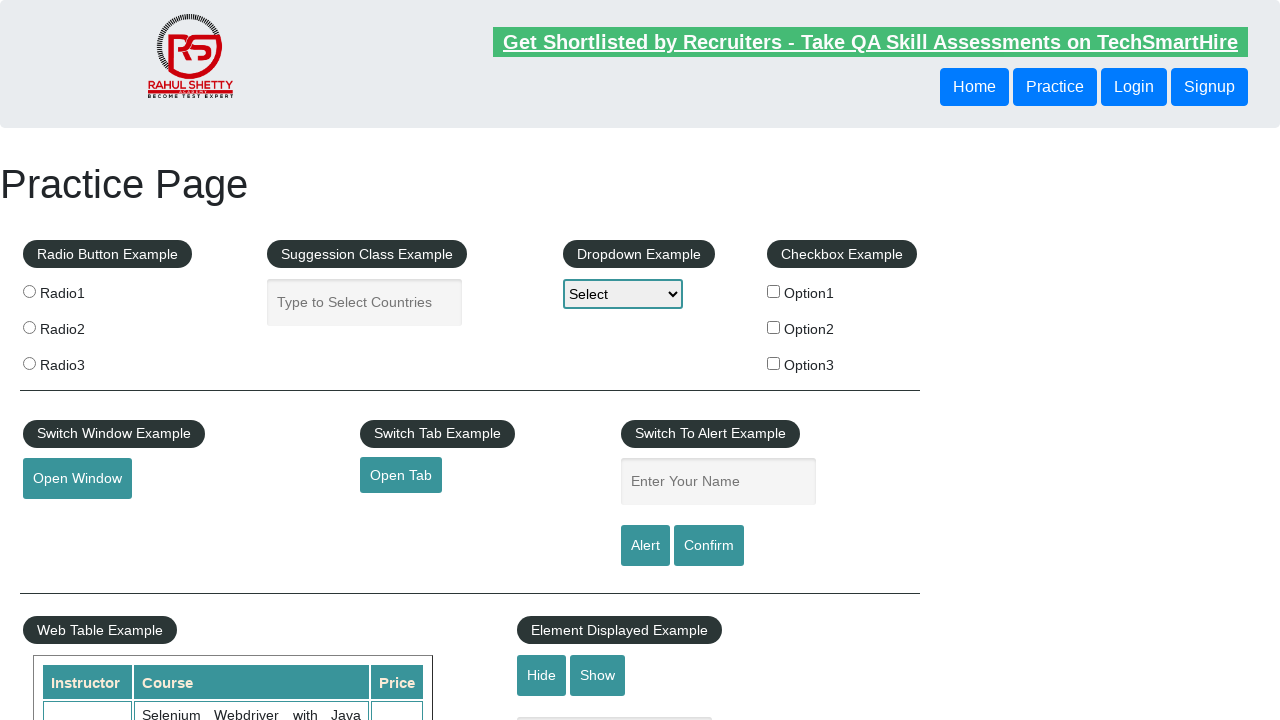

Waited for sibling button to become visible
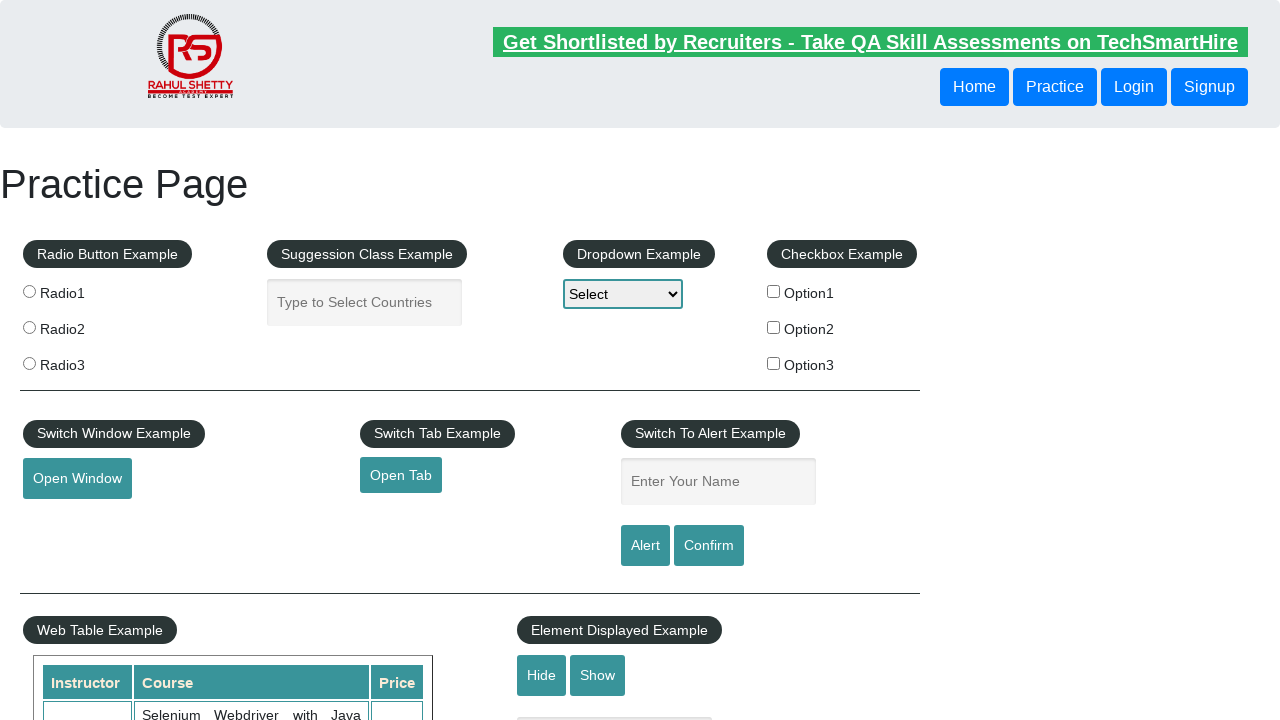

Retrieved sibling button text: 'Login'
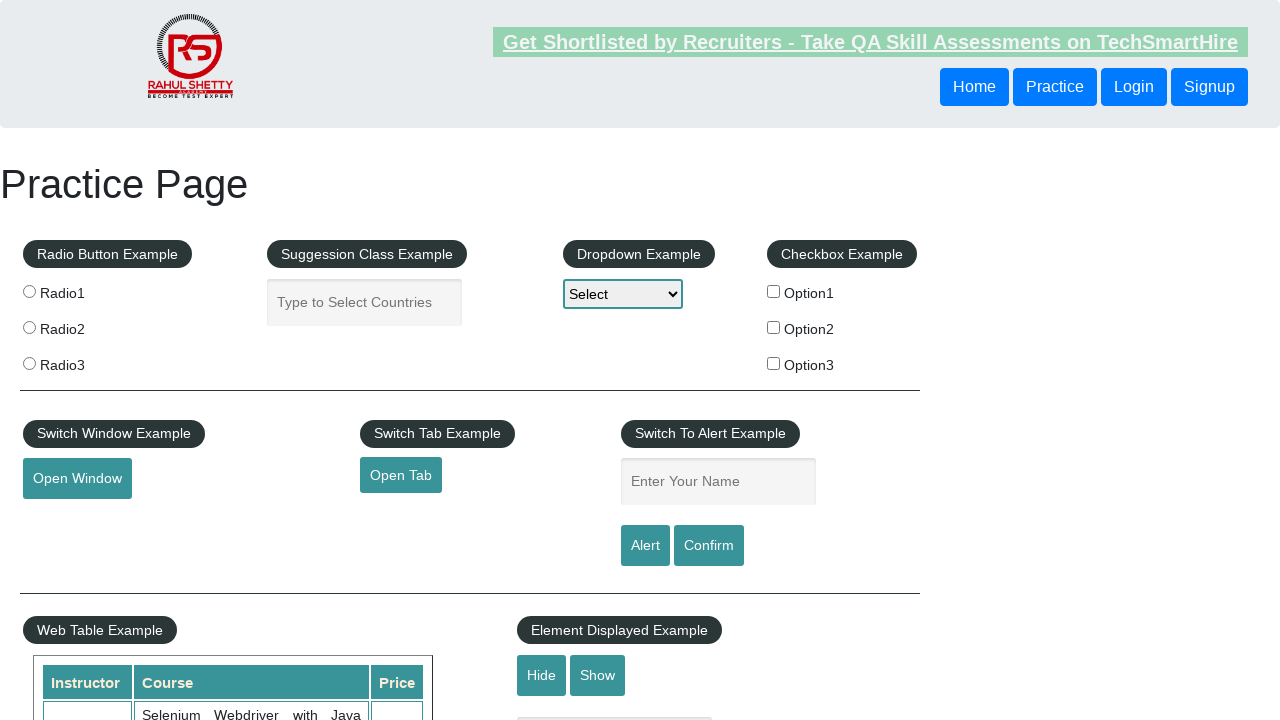

Located link element using XPath parent traversal
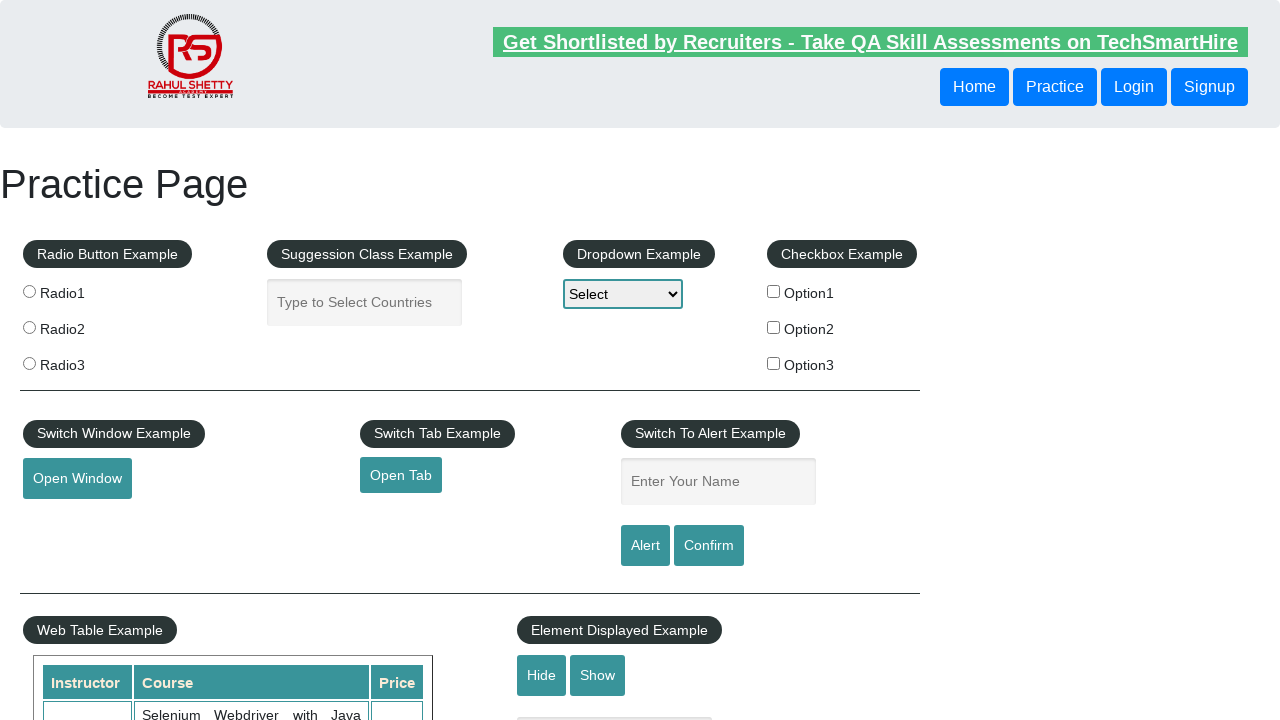

Waited for parent traversal link to become visible
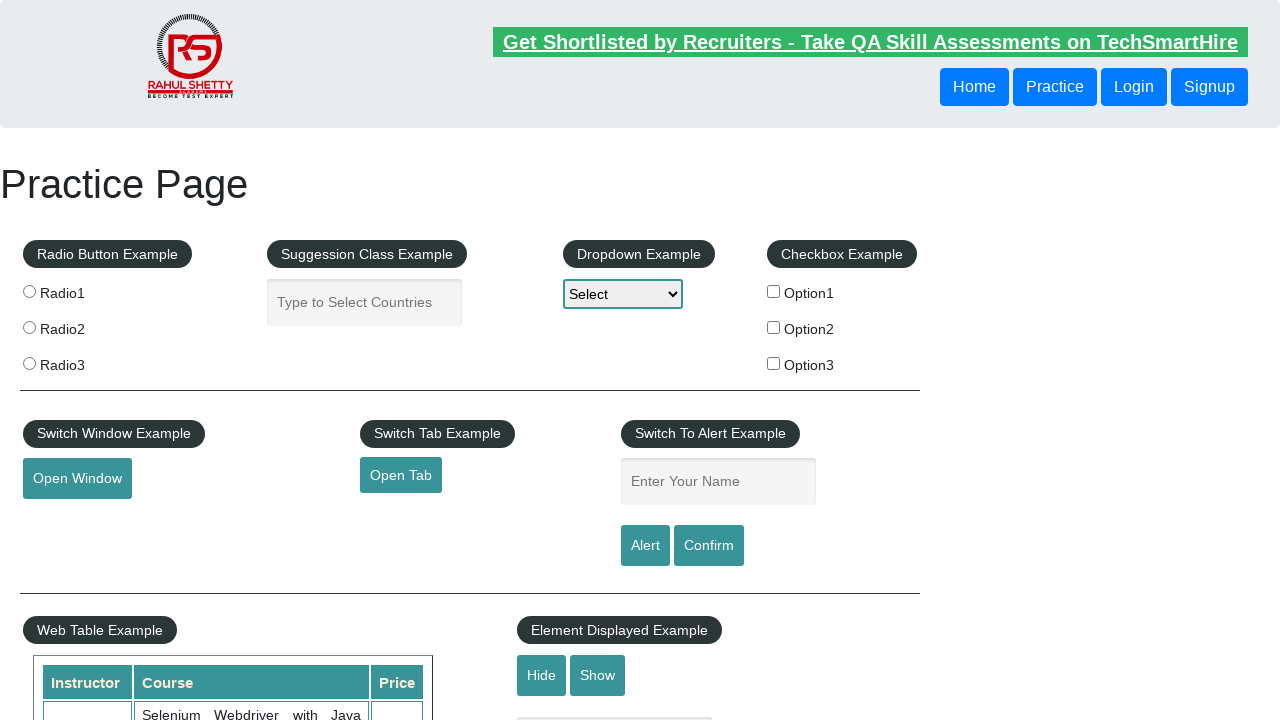

Retrieved parent traversal link text: 'Get Shortlisted by Recruiters - Take QA Skill Assessments on TechSmartHire'
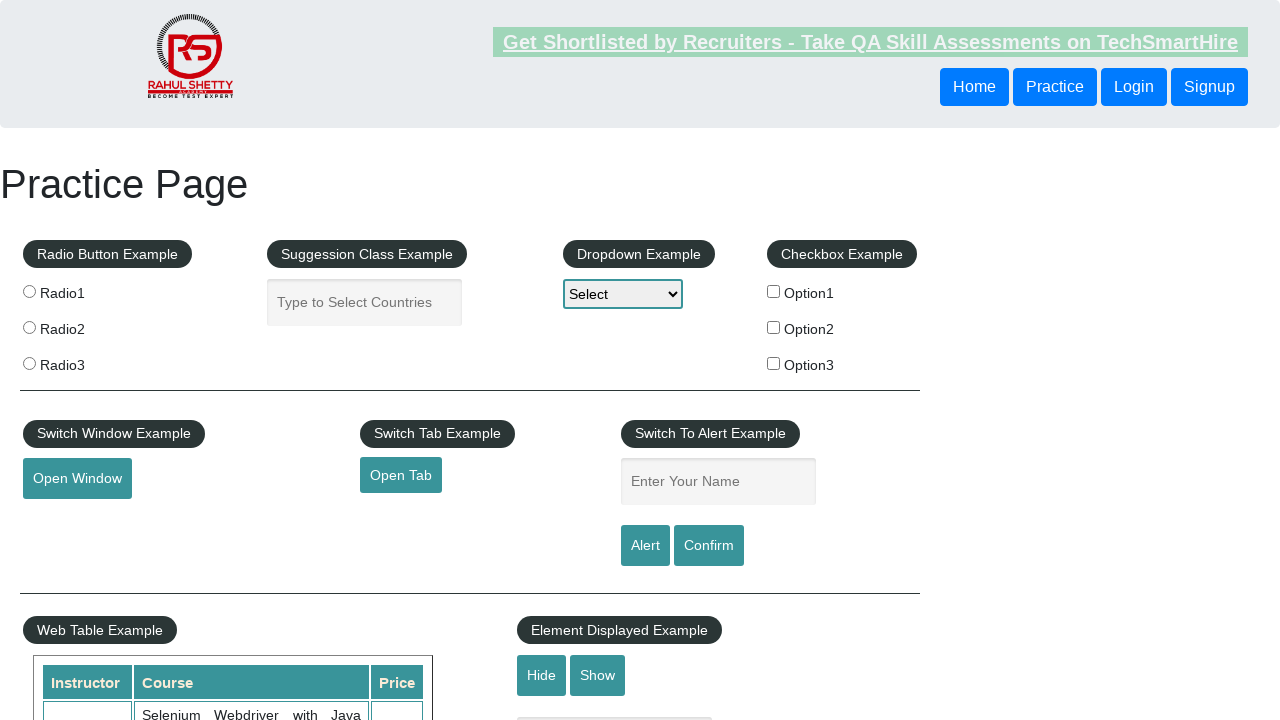

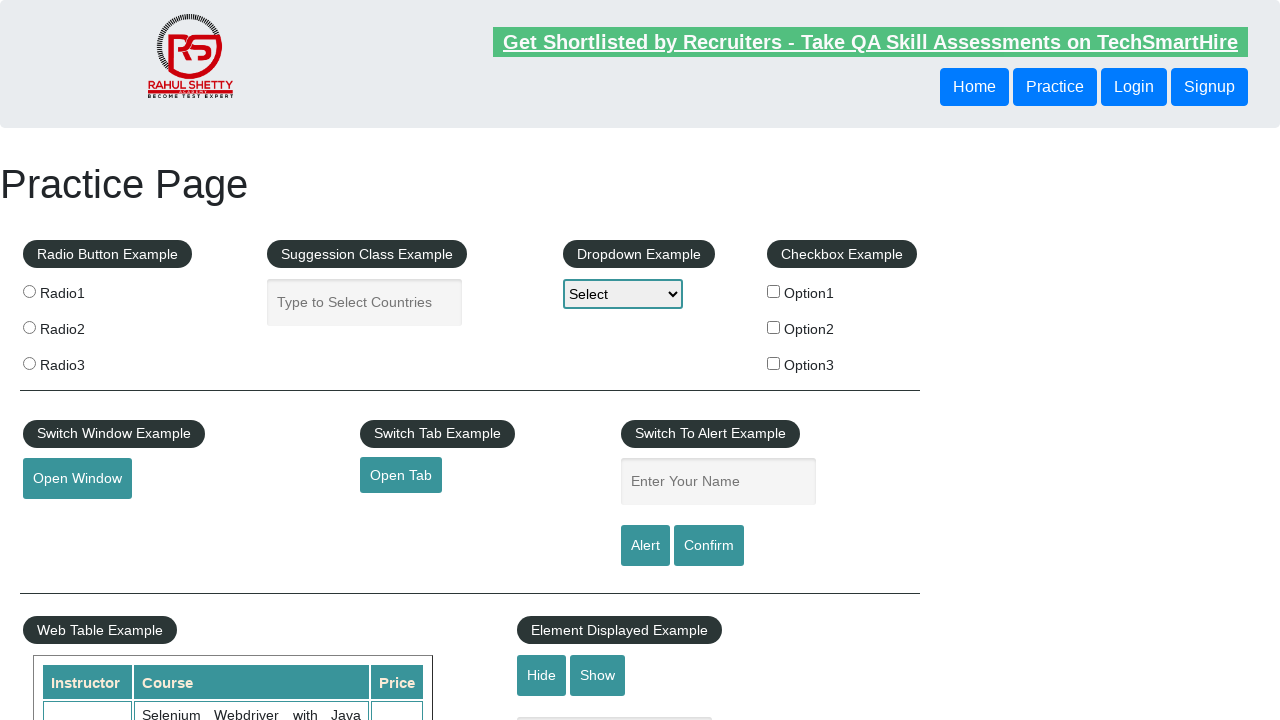